Tests drag and drop functionality on the jQuery UI droppable demo page by dragging an element to a target drop zone within an iframe

Starting URL: https://jqueryui.com/droppable/

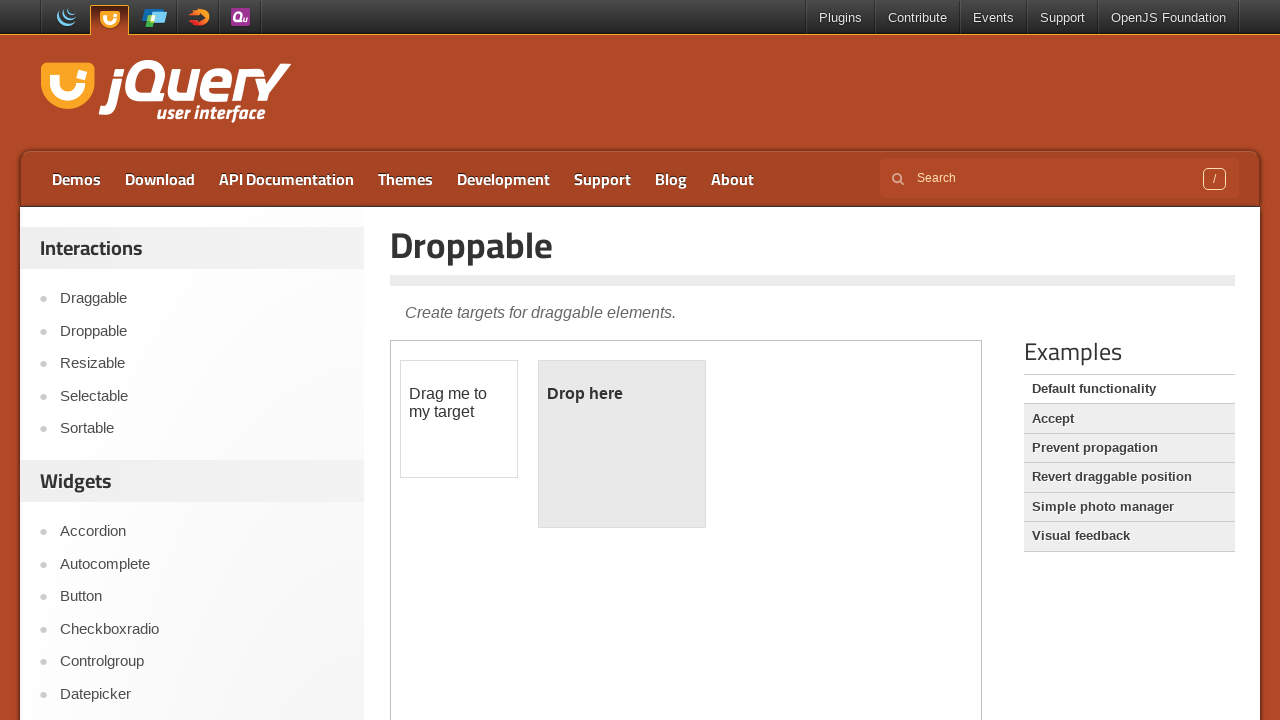

Located the demo iframe for drag and drop test
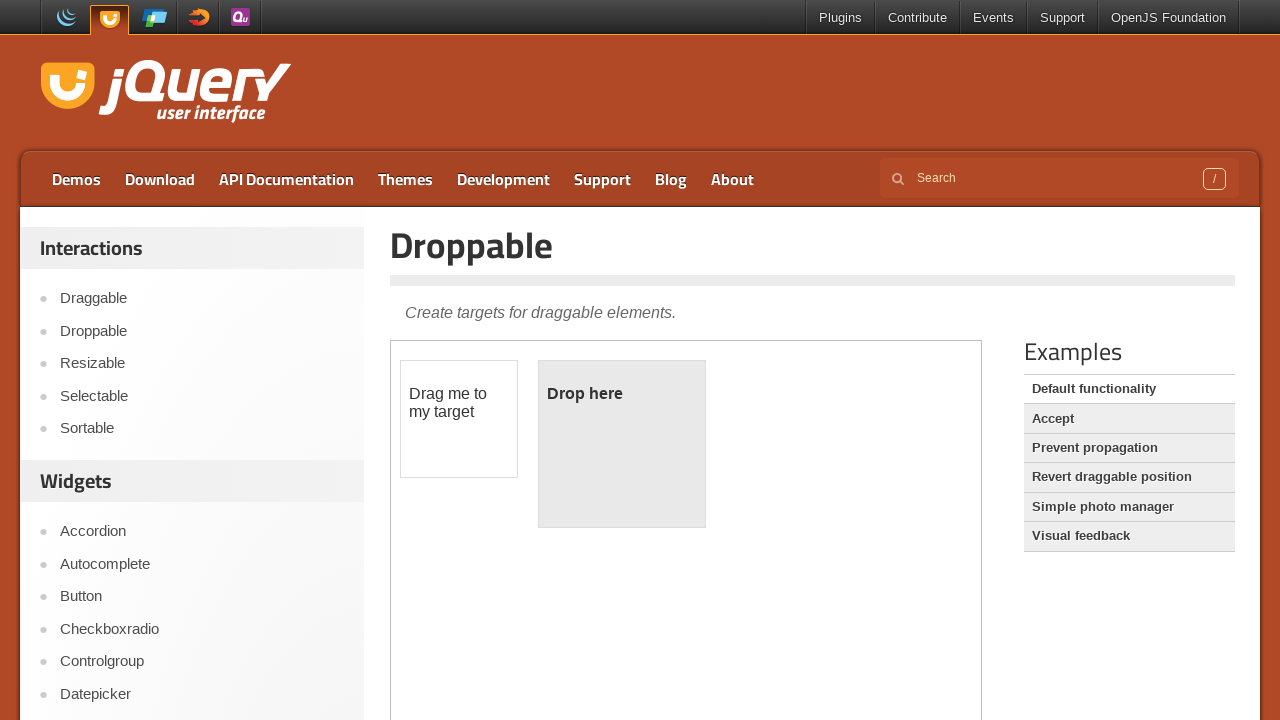

Located the draggable element 'Drag me to my target'
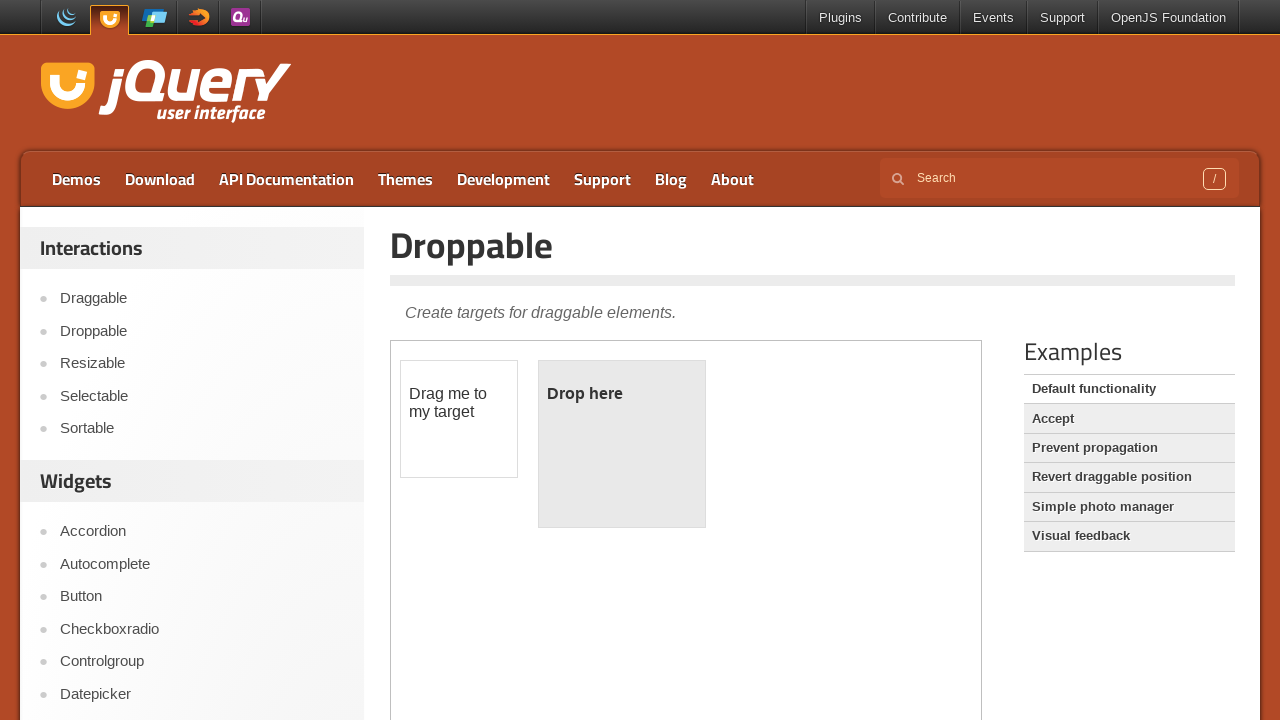

Located the drop target element 'Drop here'
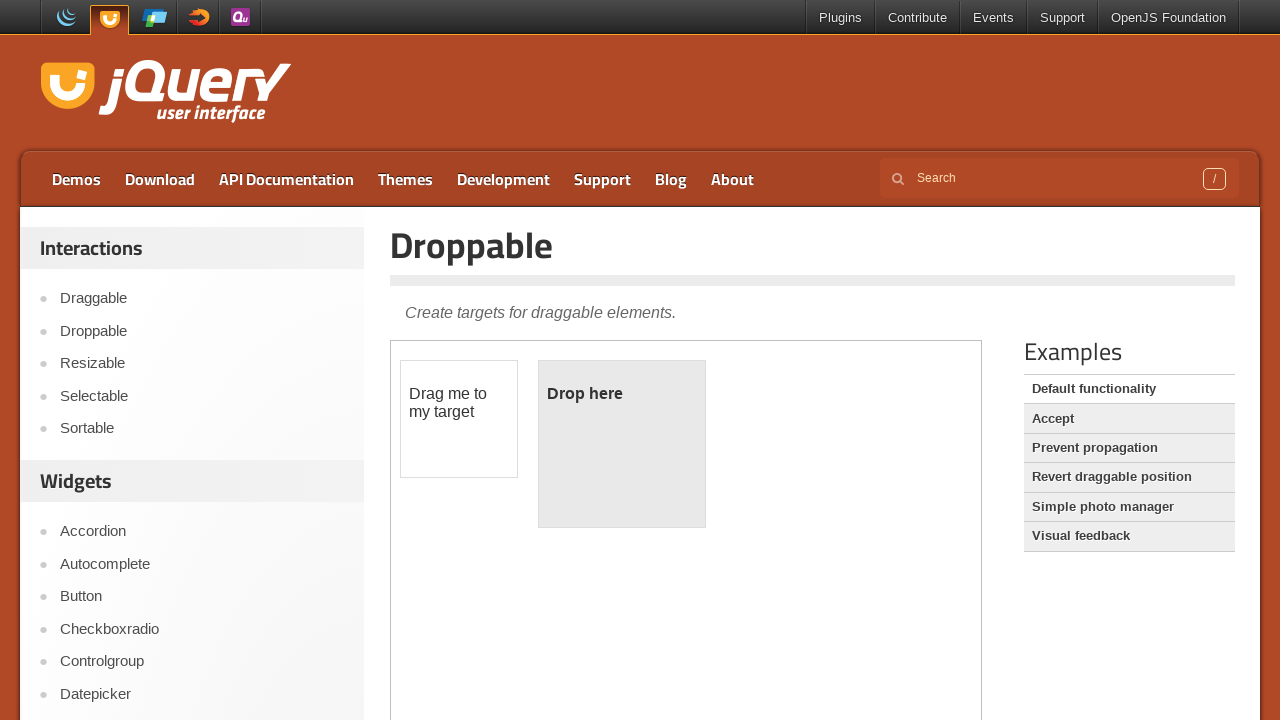

Dragged 'Drag me to my target' element to 'Drop here' target zone at (622, 394)
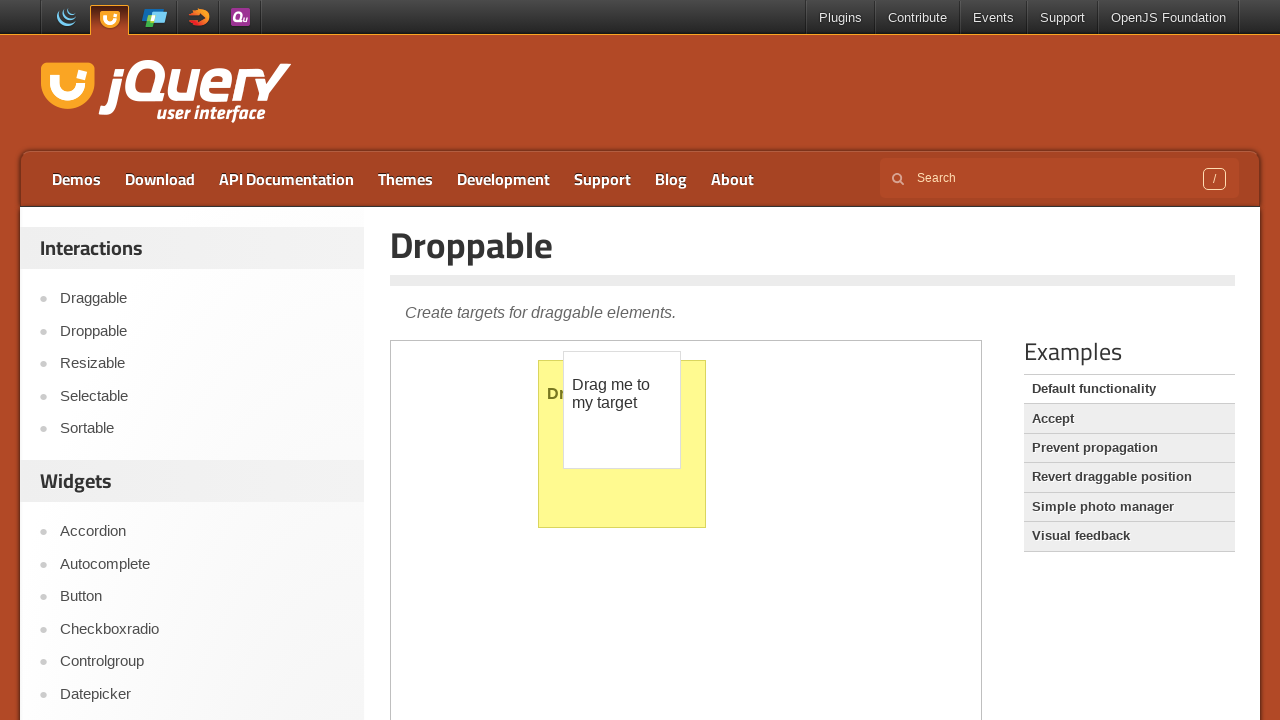

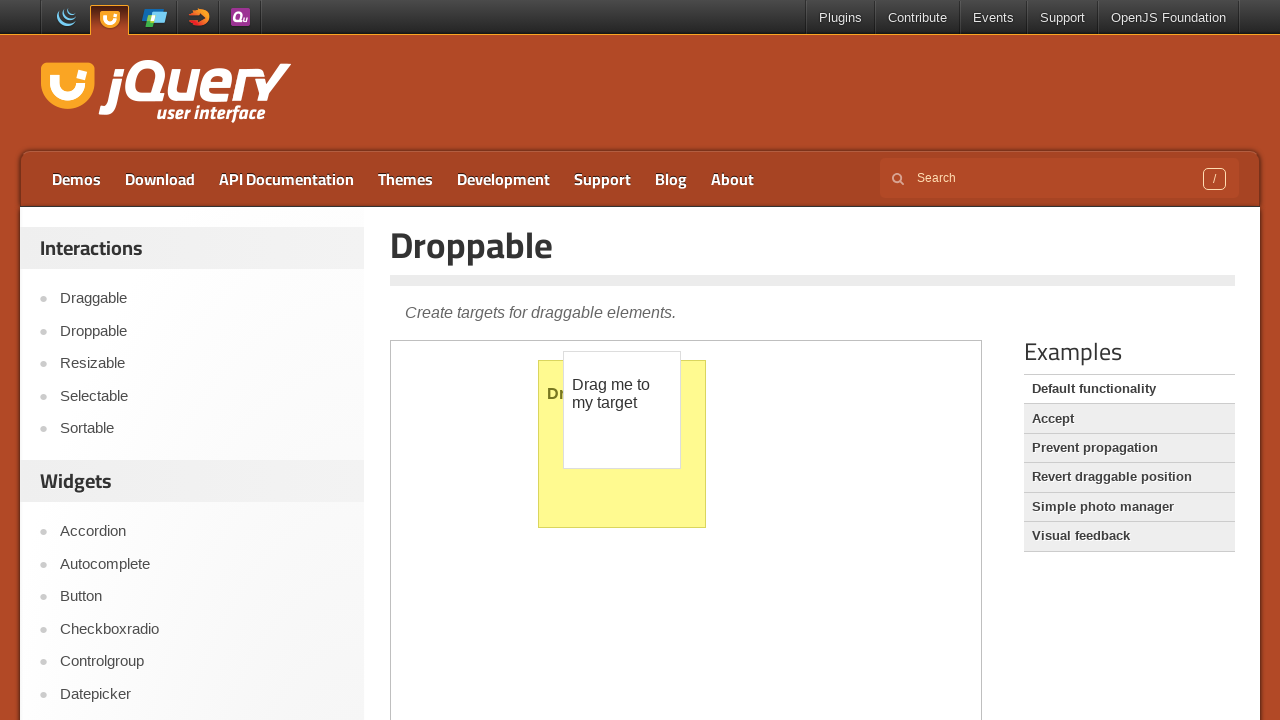